Tests the notification message functionality by clicking a link and verifying that a notification message is displayed

Starting URL: https://the-internet.herokuapp.com/notification_message_rendered

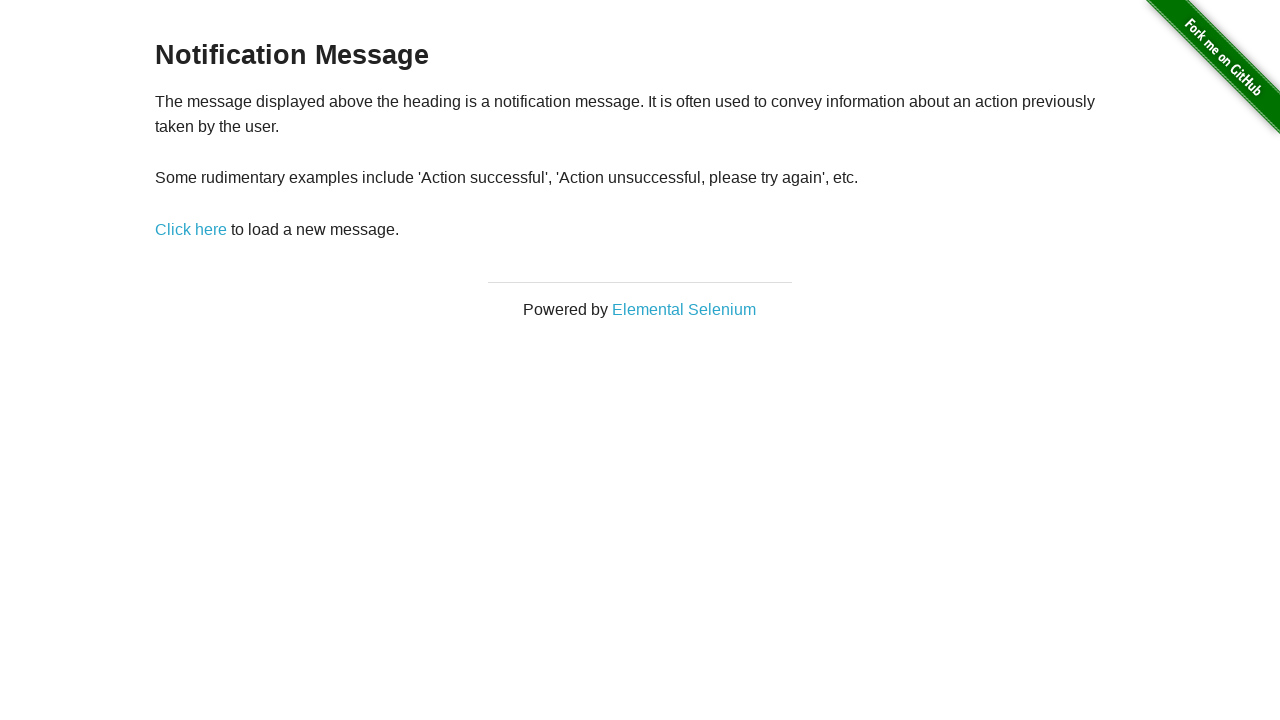

Clicked 'Click here' link to trigger notification at (191, 229) on text=Click here
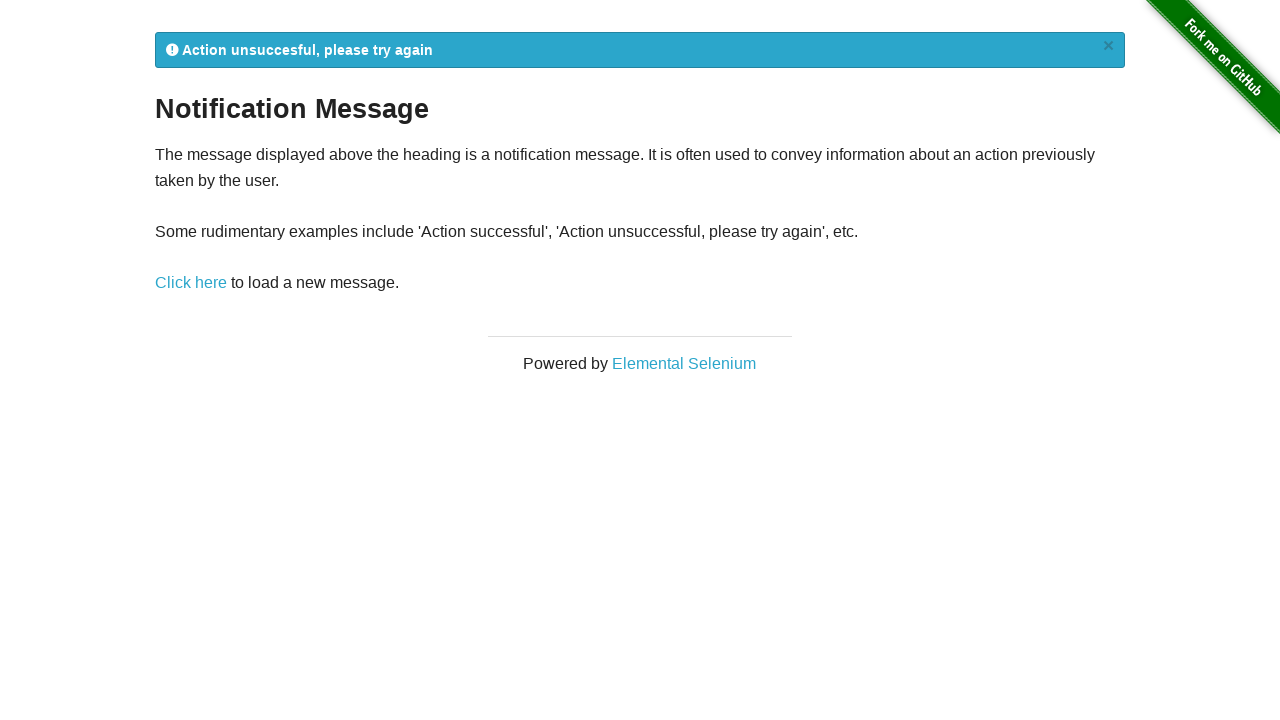

Notification message element loaded and displayed
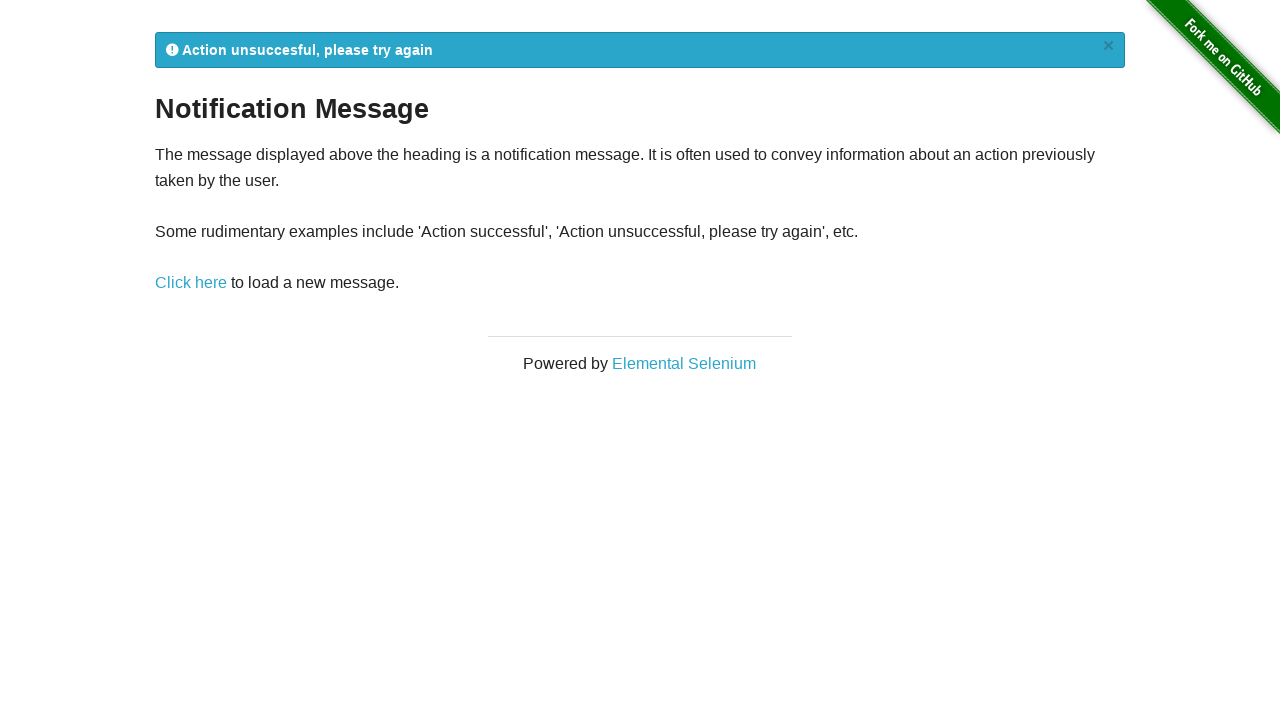

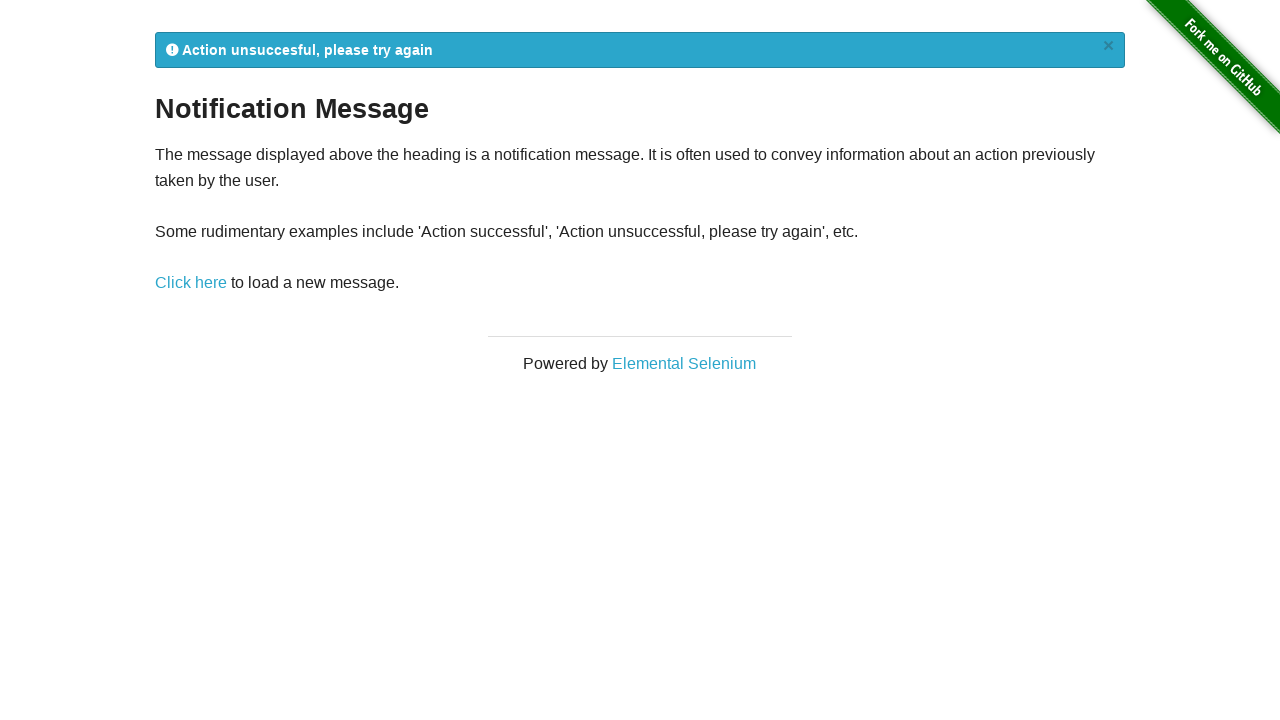